Tests selecting an option from a dropdown using Playwright's native select_option method, then verifies the correct option is selected.

Starting URL: https://the-internet.herokuapp.com/dropdown

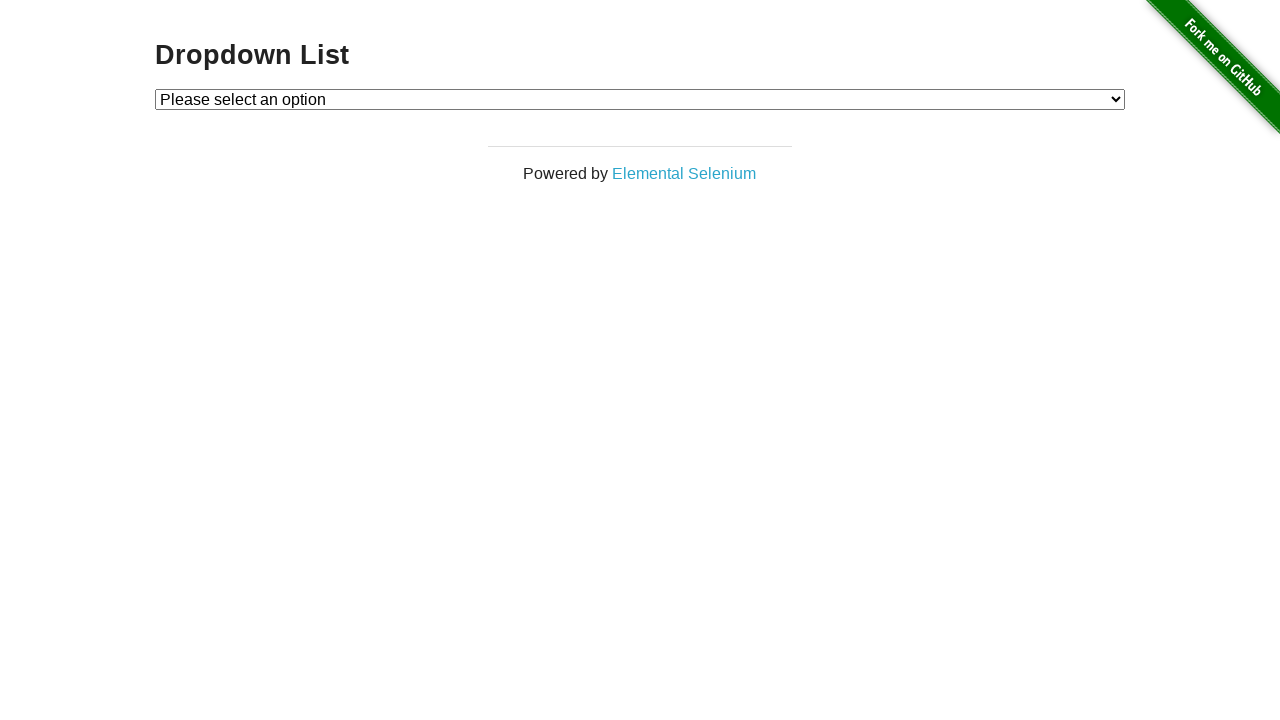

Waited for dropdown element to be present
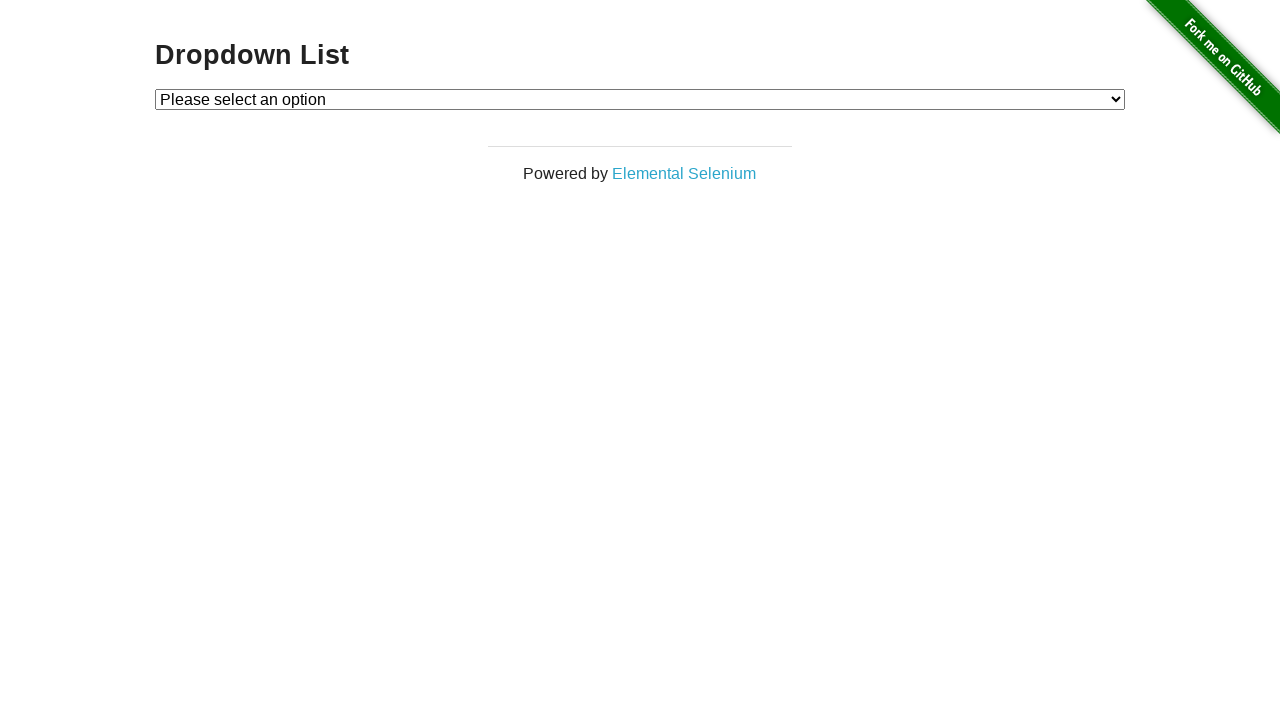

Selected 'Option 1' from dropdown using select_option method on #dropdown
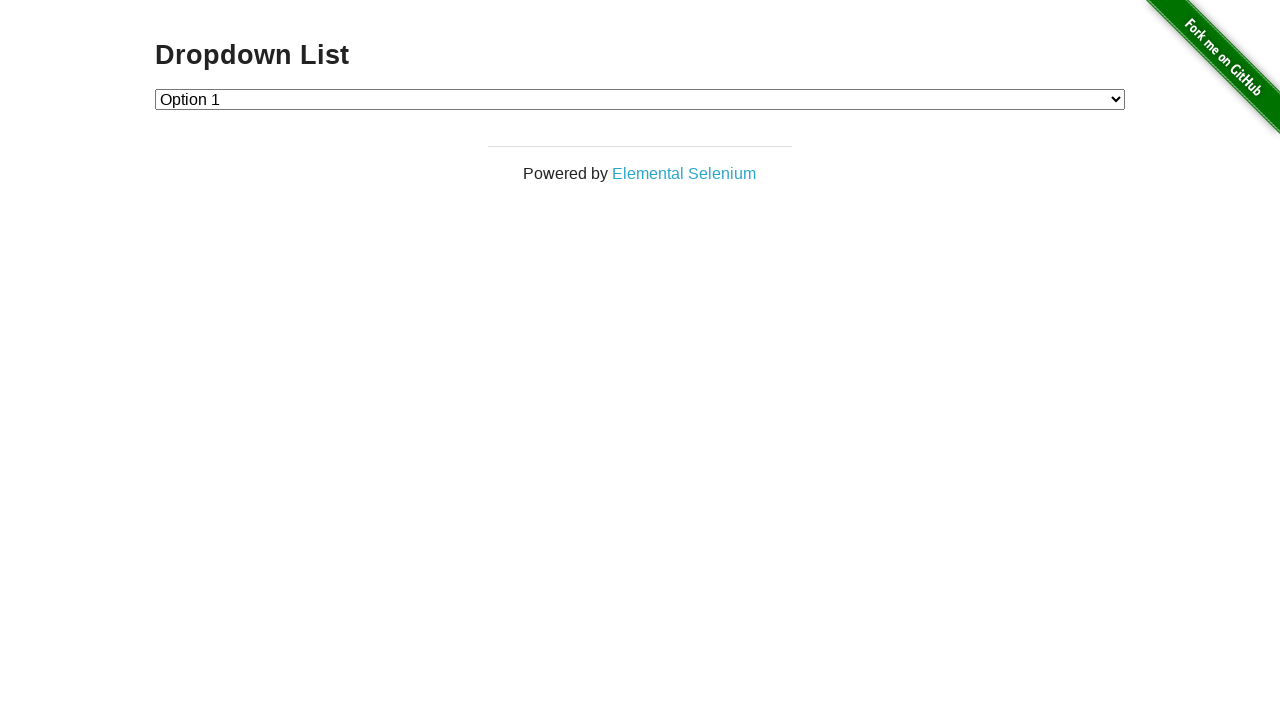

Located the checked dropdown option
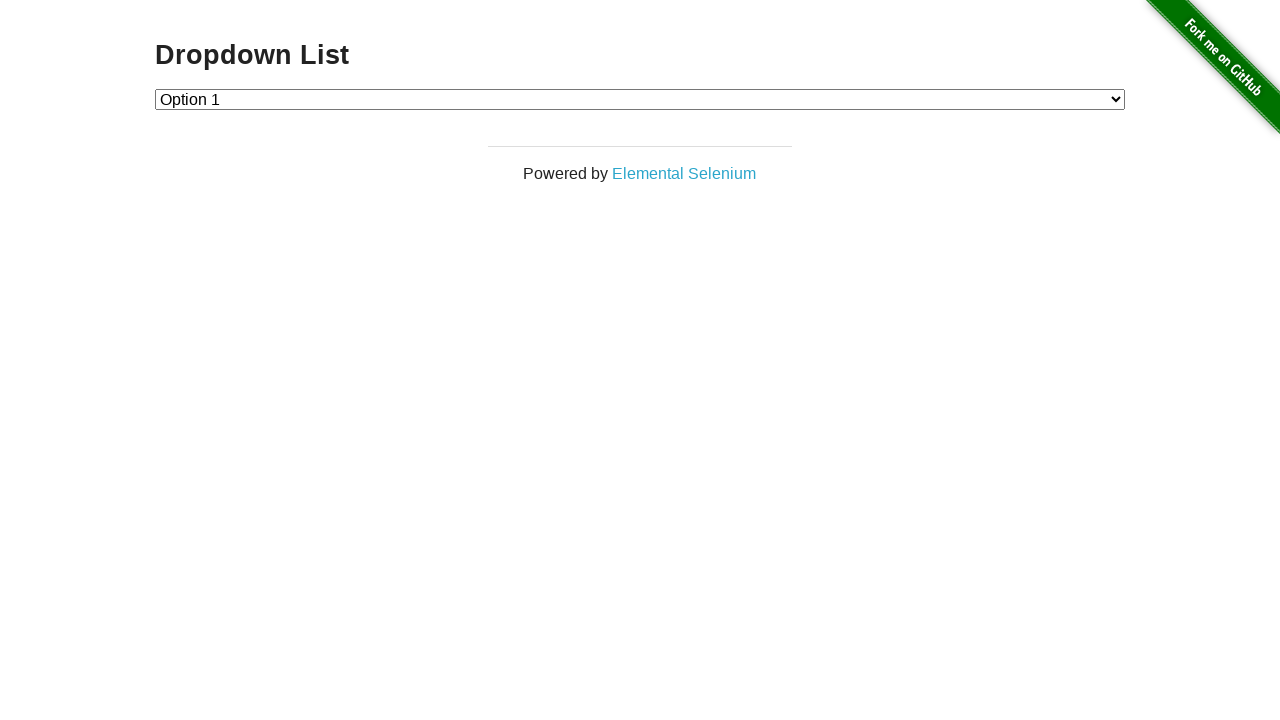

Verified that 'Option 1' is correctly selected in the dropdown
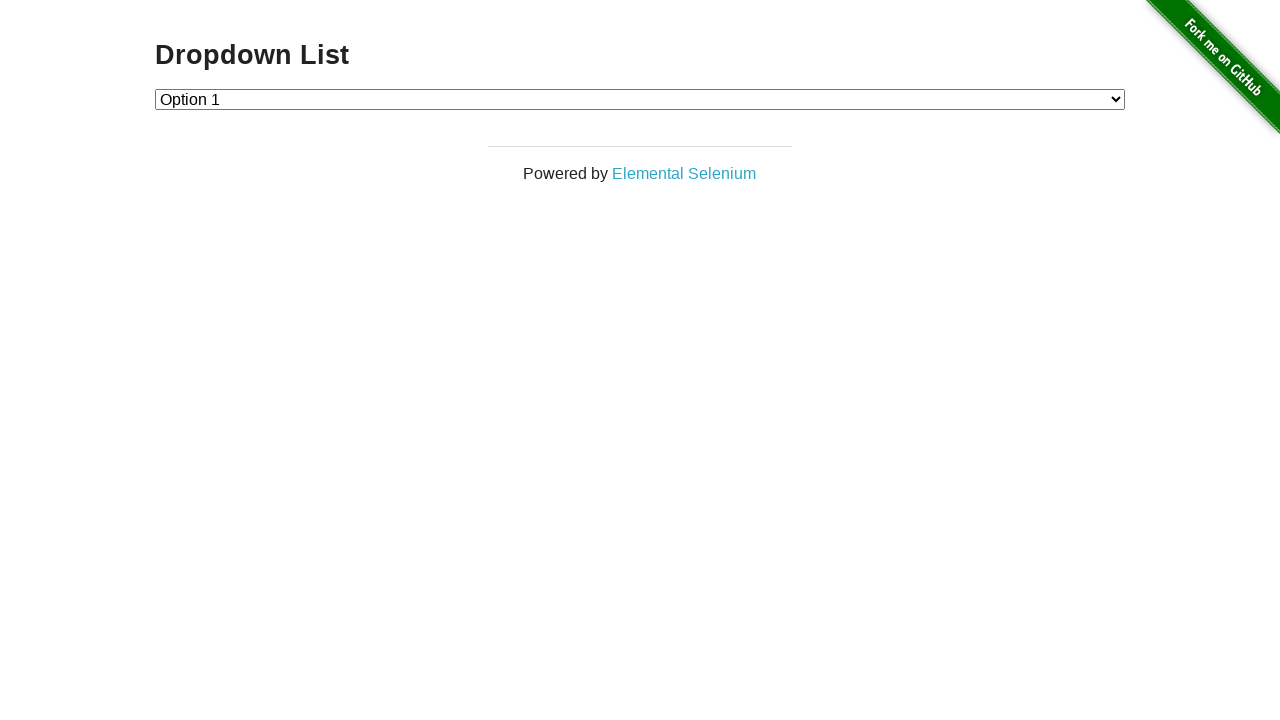

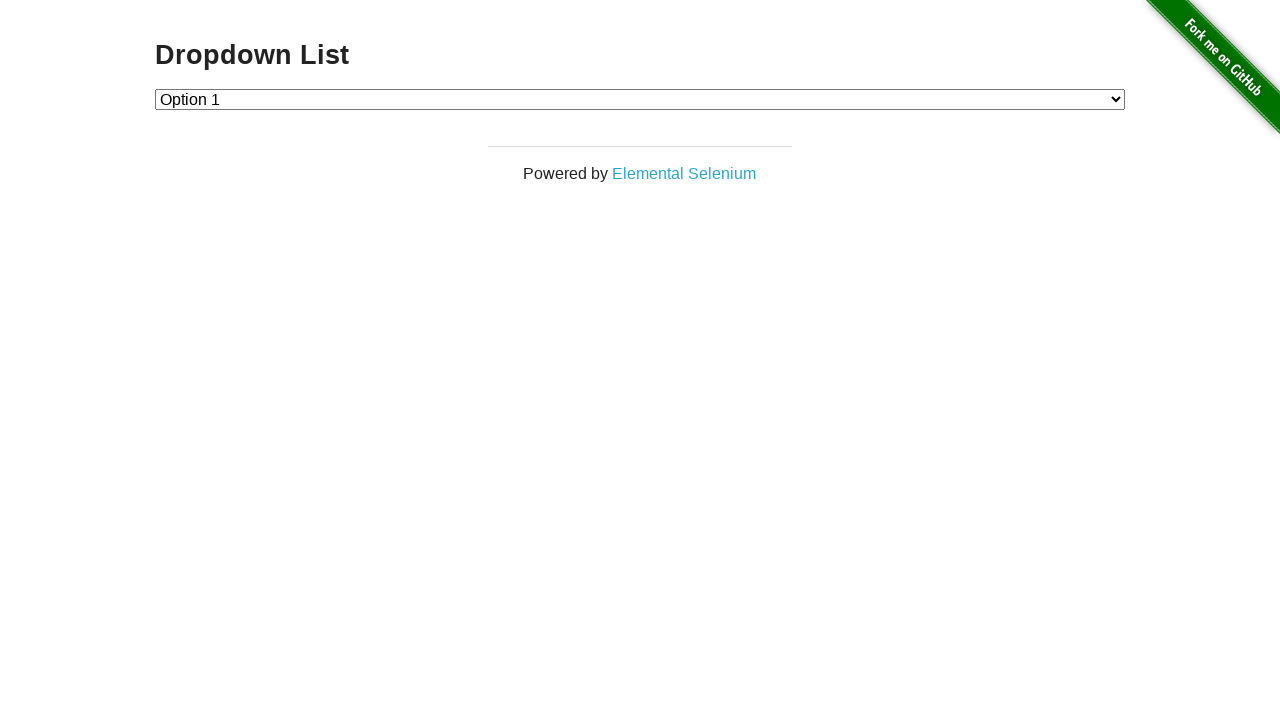